Tests that the browser back button works correctly with filter navigation

Starting URL: https://demo.playwright.dev/todomvc

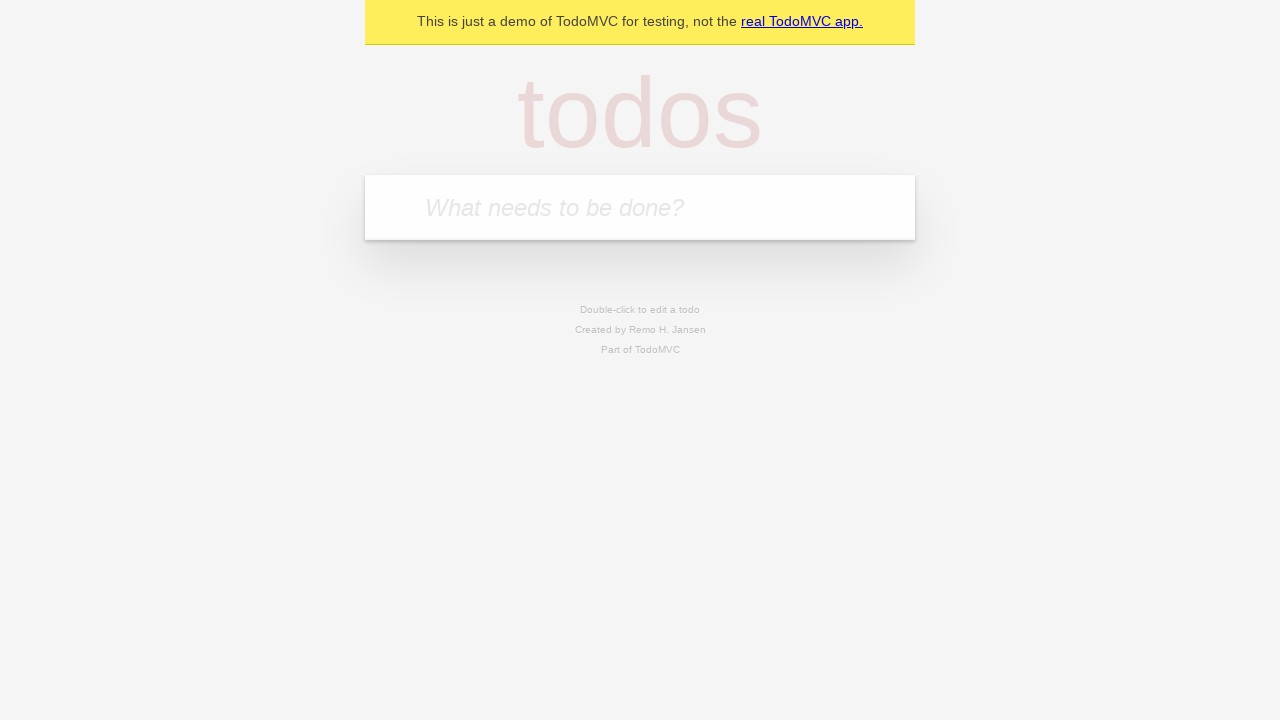

Filled todo input with 'buy some cheese' on internal:attr=[placeholder="What needs to be done?"i]
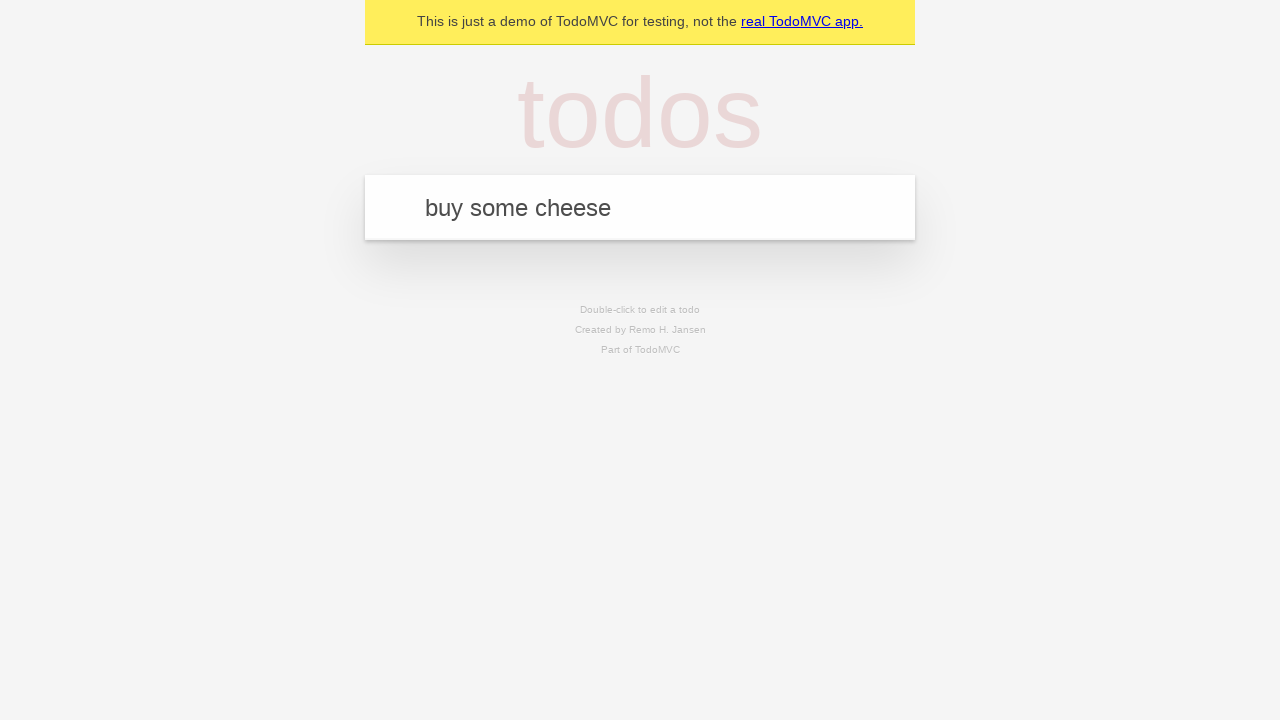

Pressed Enter to create first todo on internal:attr=[placeholder="What needs to be done?"i]
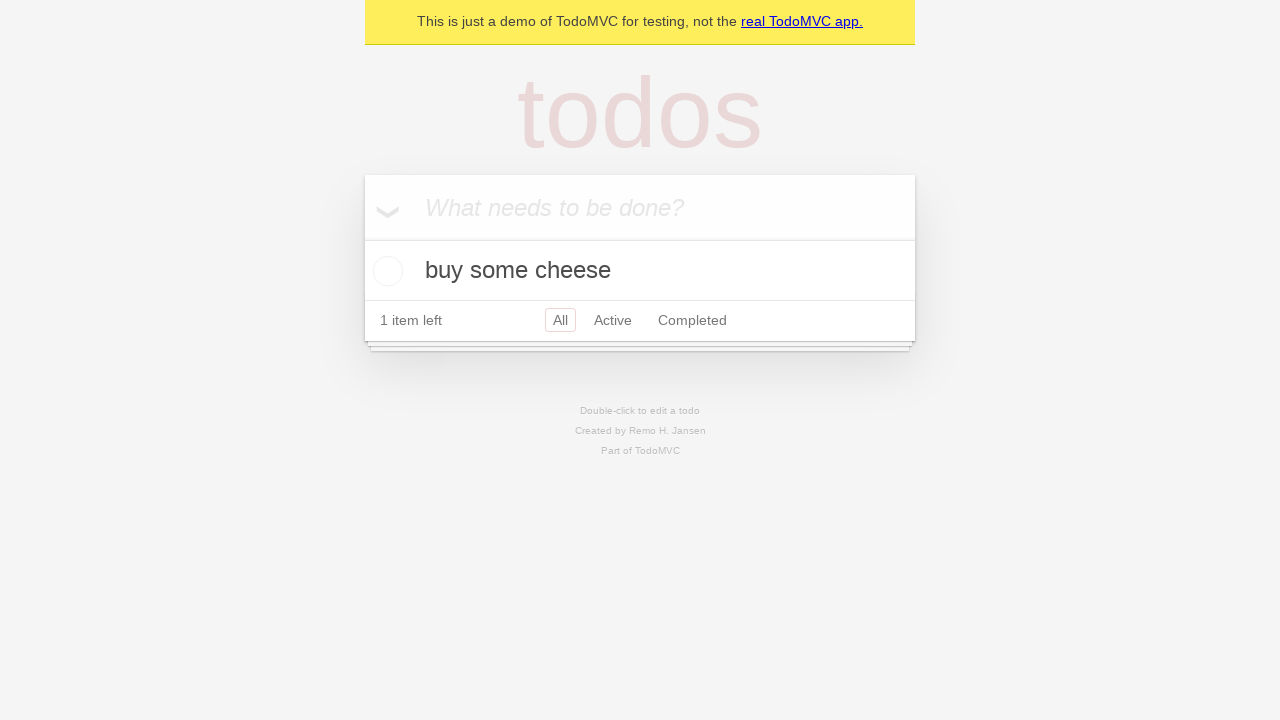

Filled todo input with 'feed the cat' on internal:attr=[placeholder="What needs to be done?"i]
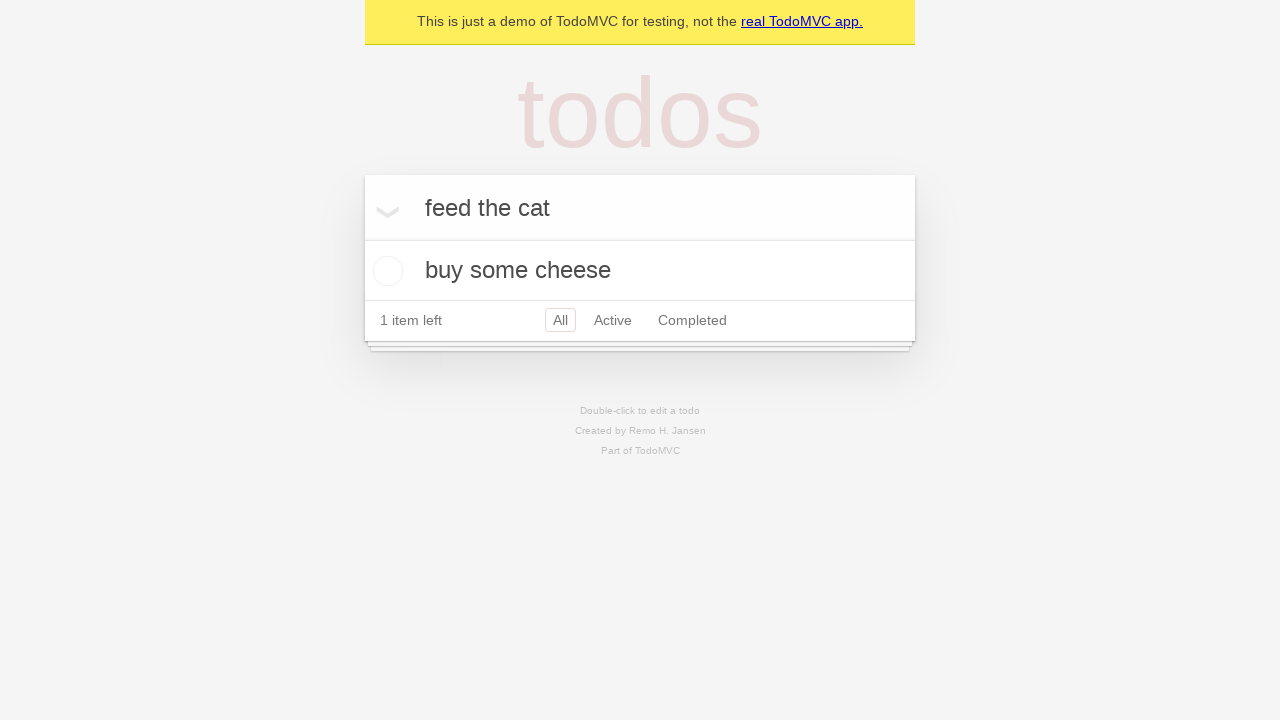

Pressed Enter to create second todo on internal:attr=[placeholder="What needs to be done?"i]
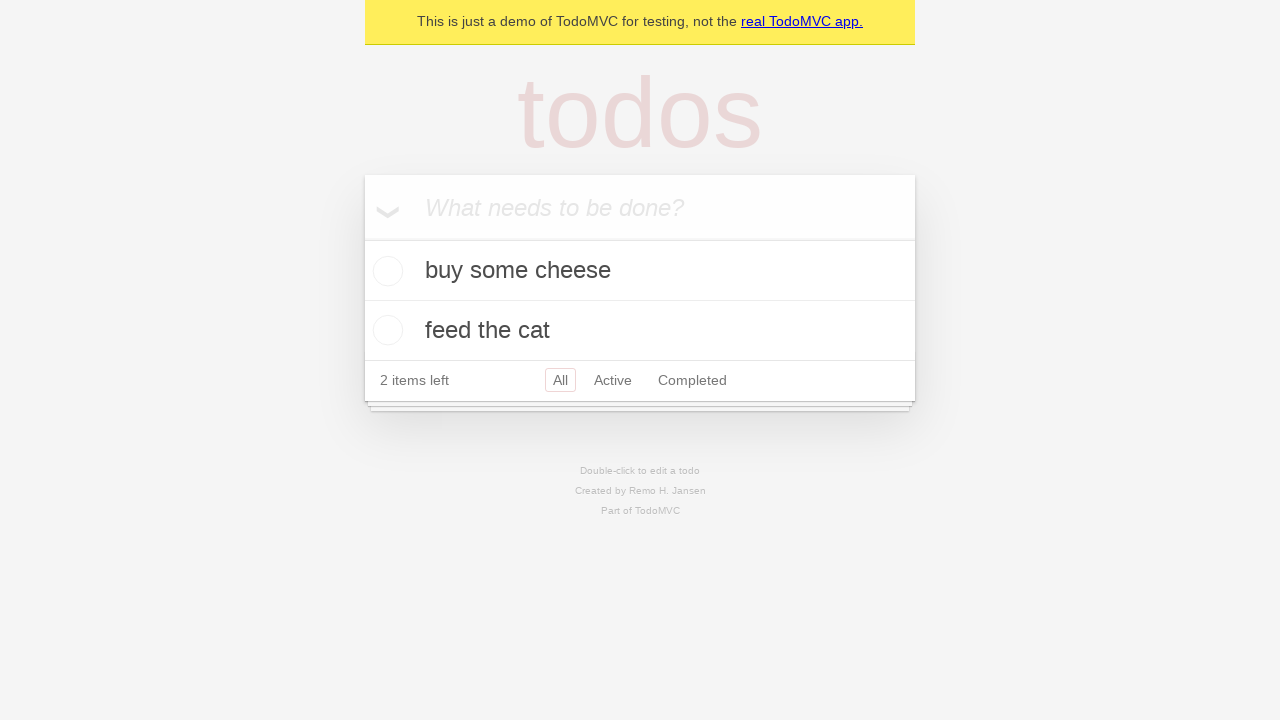

Filled todo input with 'book a doctors appointment' on internal:attr=[placeholder="What needs to be done?"i]
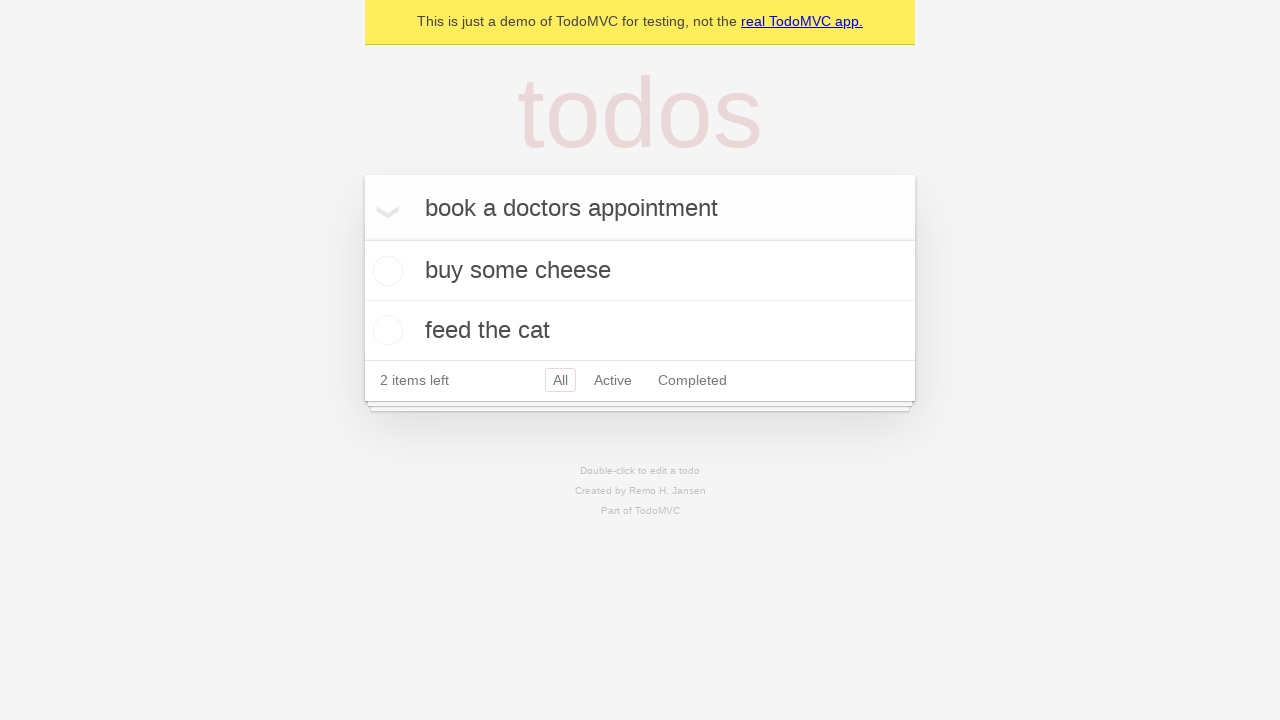

Pressed Enter to create third todo on internal:attr=[placeholder="What needs to be done?"i]
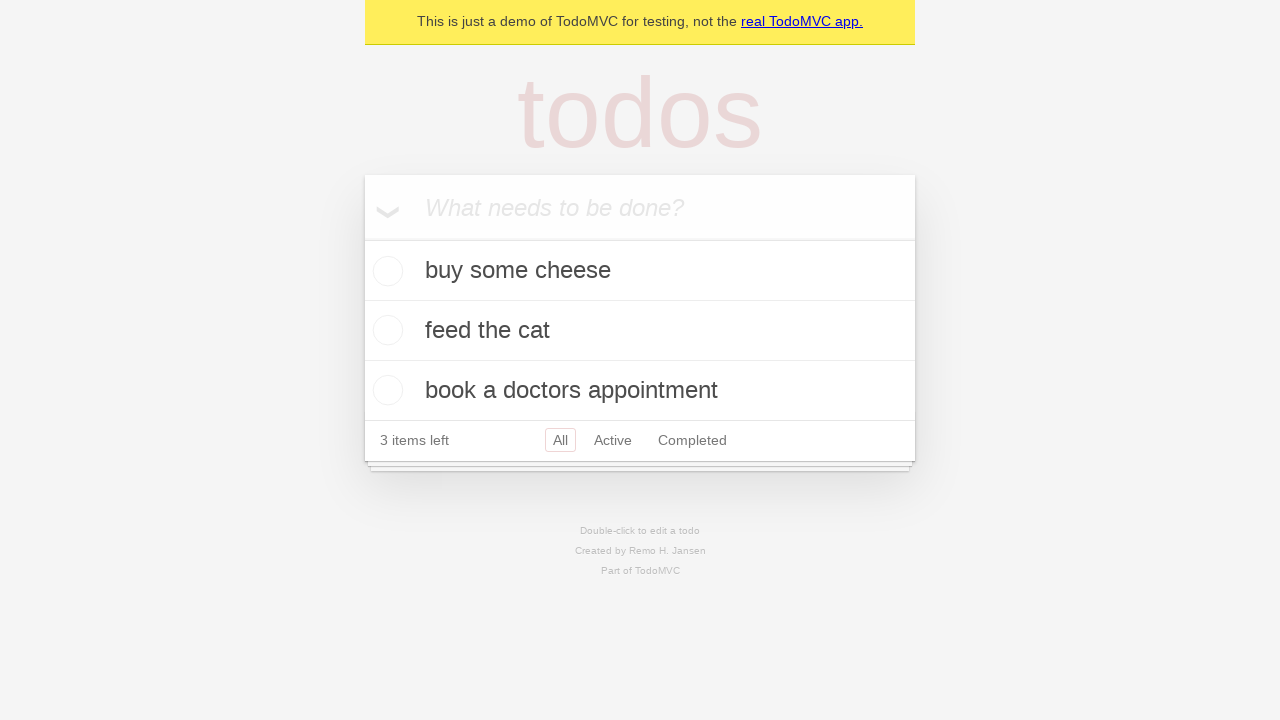

Checked the second todo item at (385, 330) on internal:testid=[data-testid="todo-item"s] >> nth=1 >> internal:role=checkbox
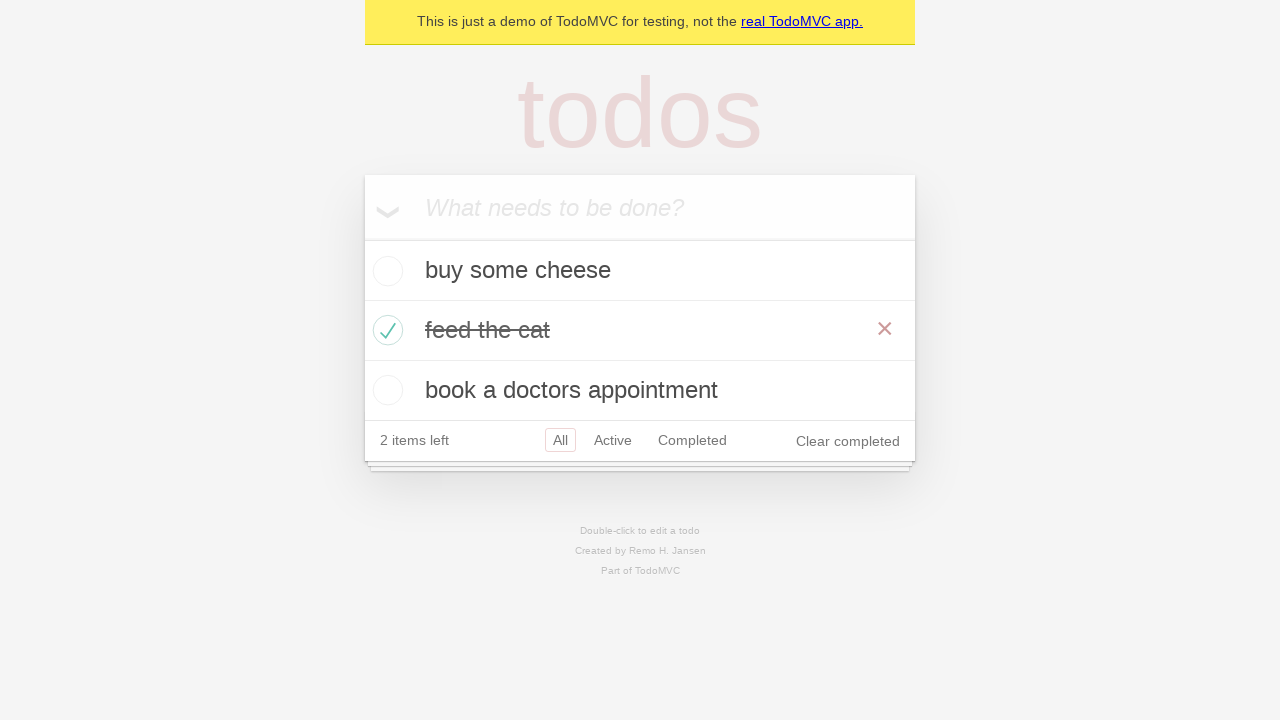

Clicked All filter at (560, 440) on internal:role=link[name="All"i]
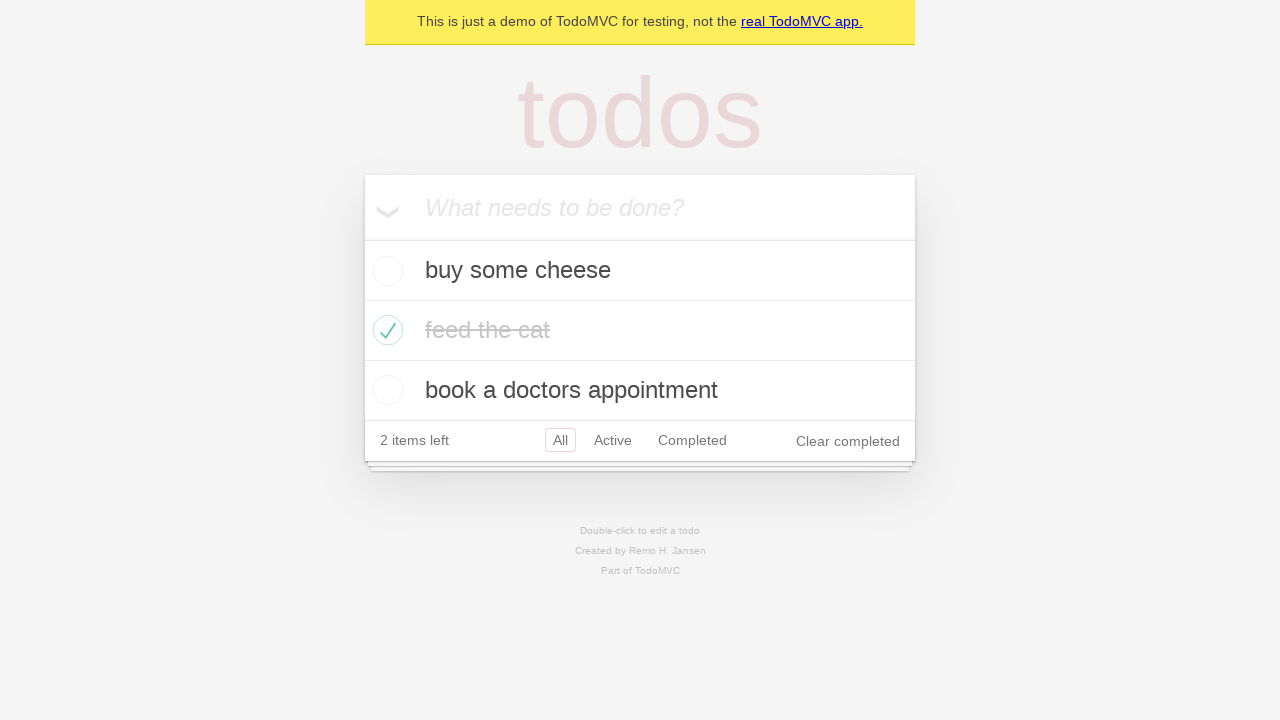

Clicked Active filter at (613, 440) on internal:role=link[name="Active"i]
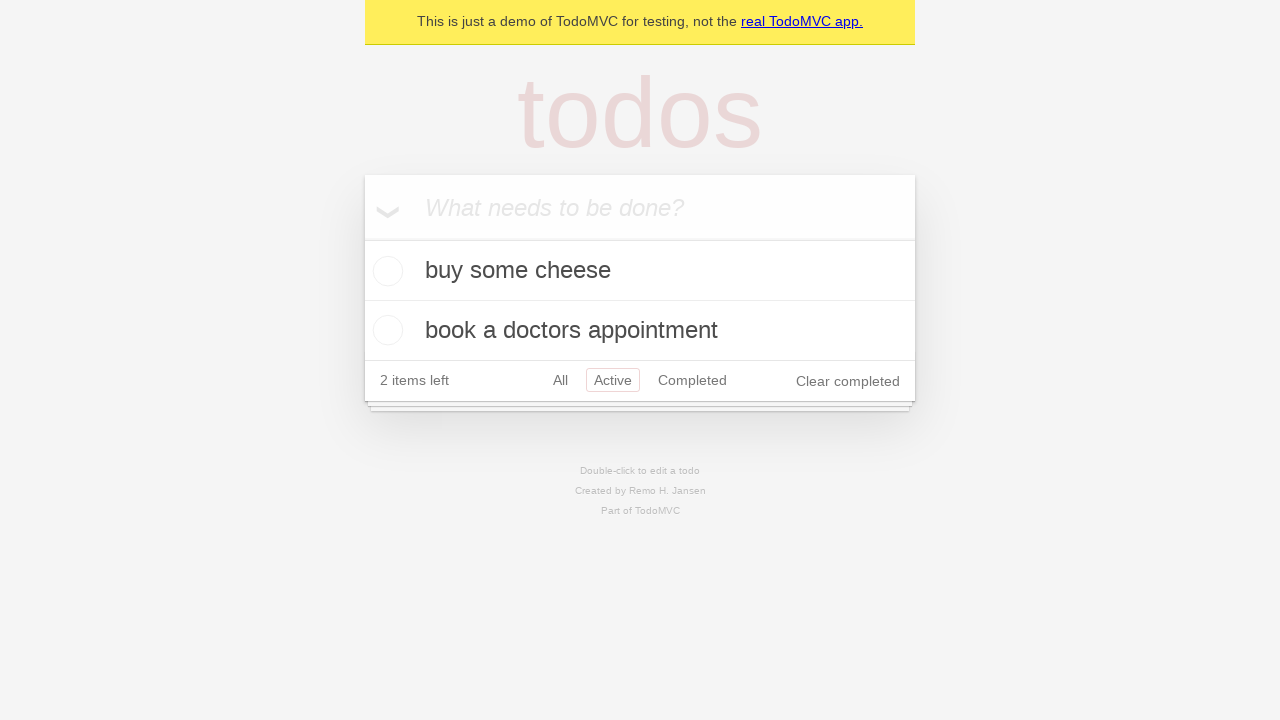

Clicked Completed filter at (692, 380) on internal:role=link[name="Completed"i]
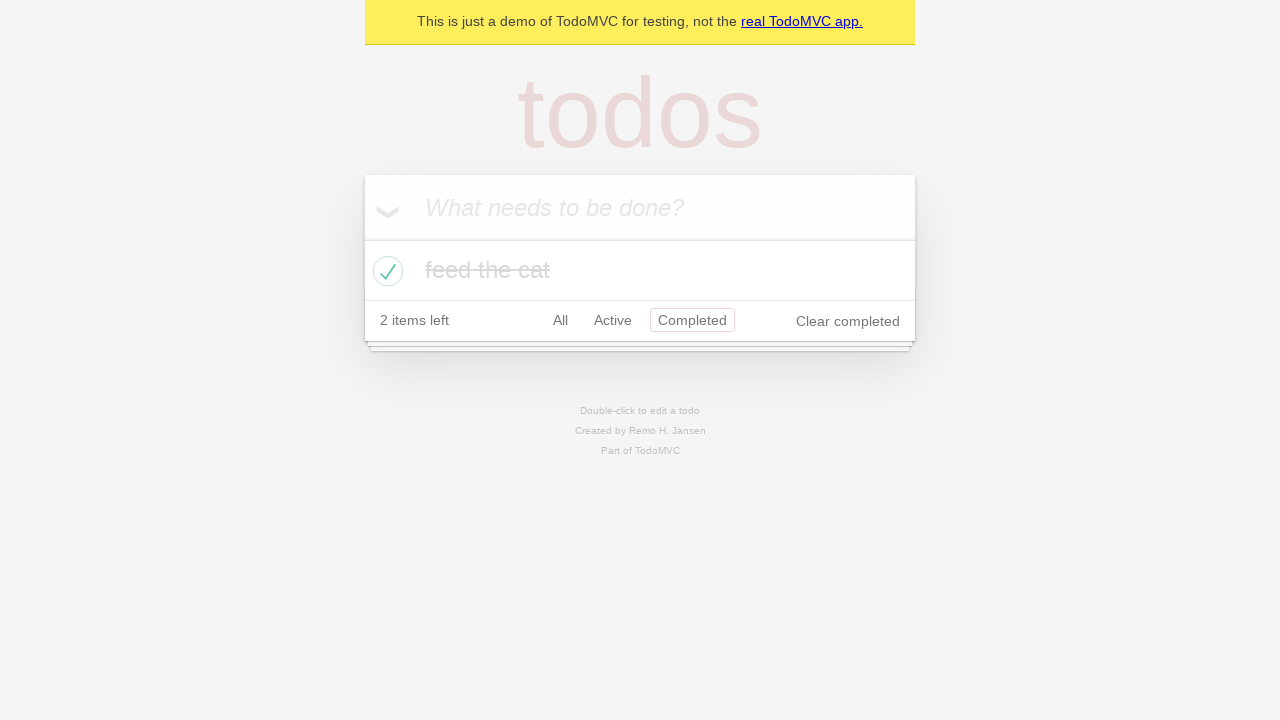

Navigated back to Active filter using browser back button
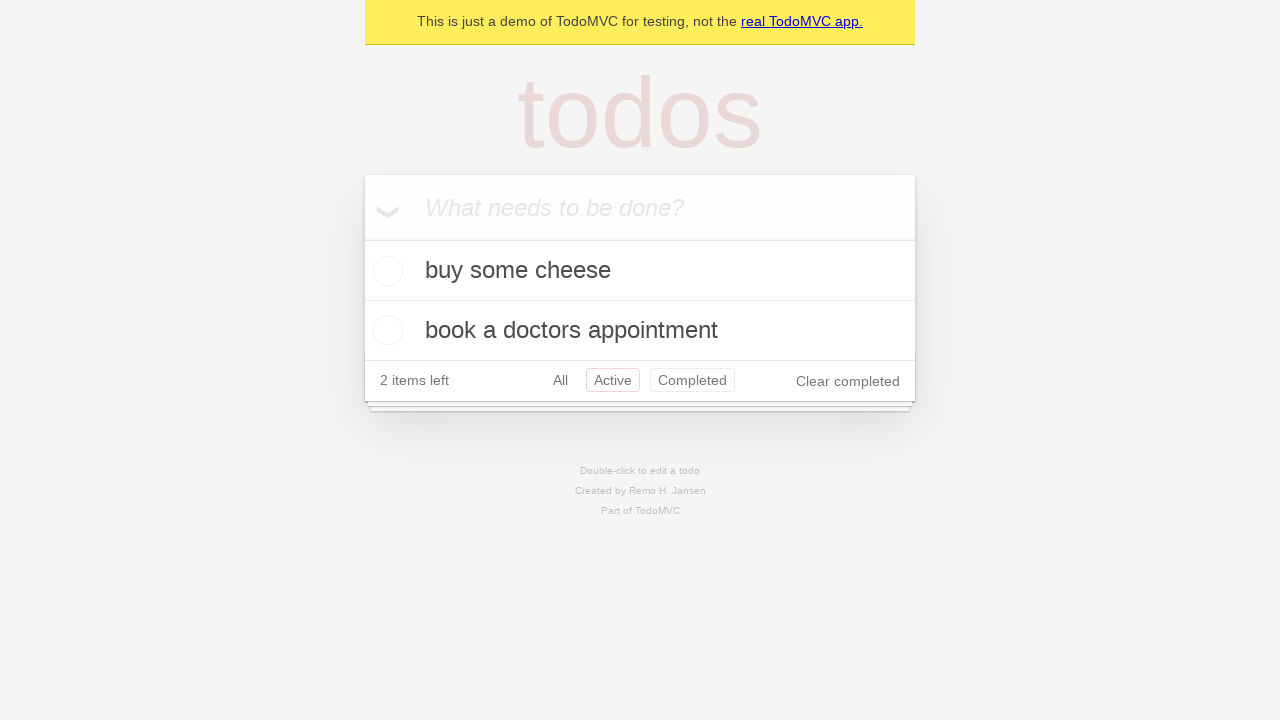

Navigated back to All filter using browser back button
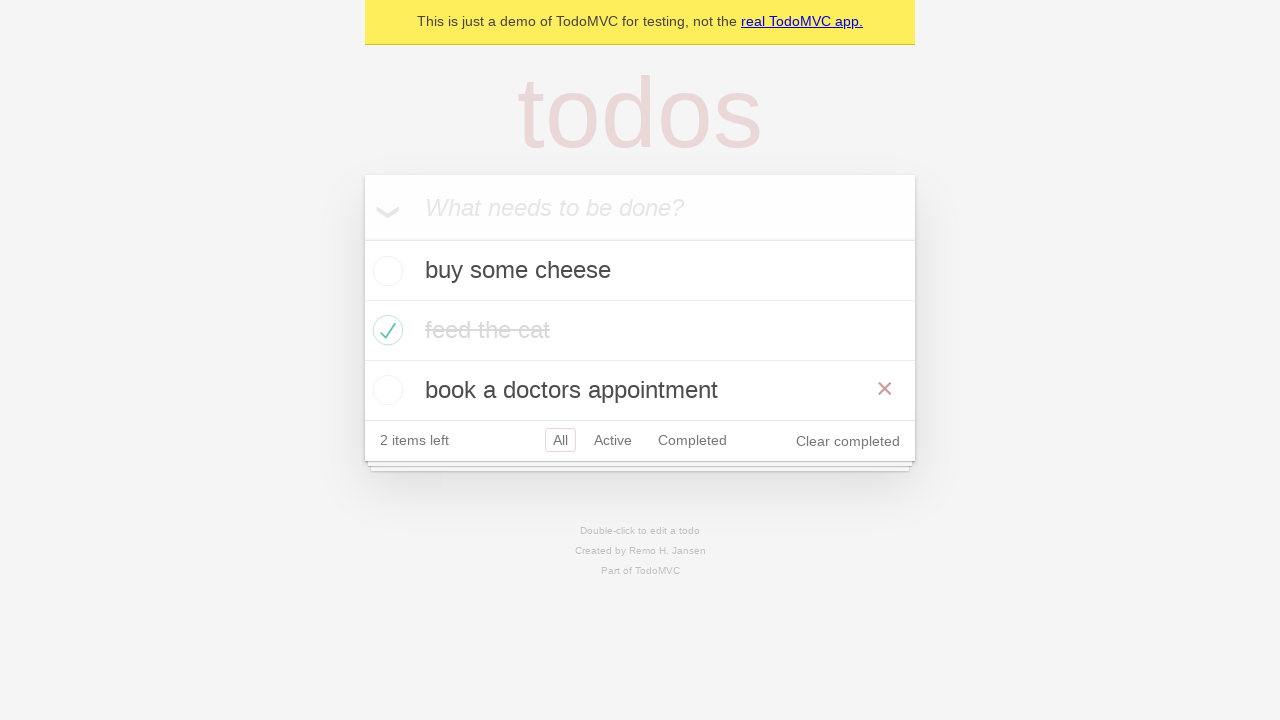

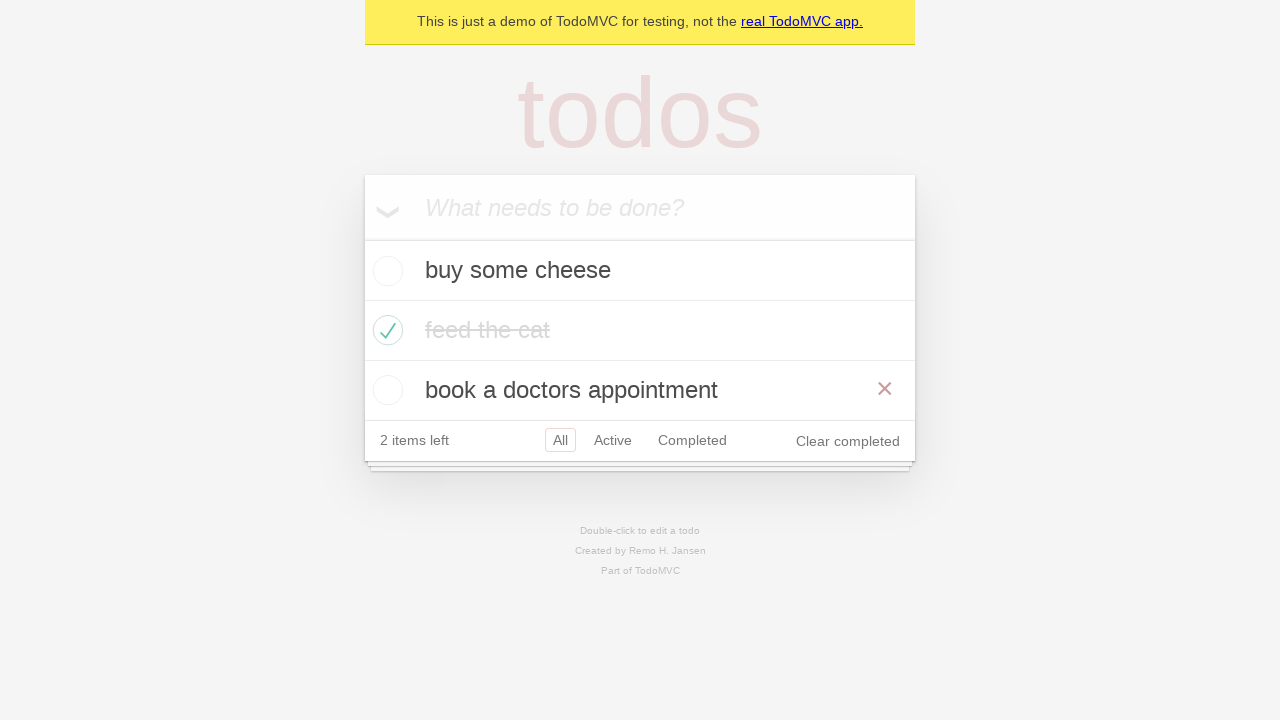